Tests a practice registration form by filling out personal information including name, email, gender, phone number, date of birth, subjects, hobbies, address, state and city, then submits the form.

Starting URL: https://demoqa.com/automation-practice-form

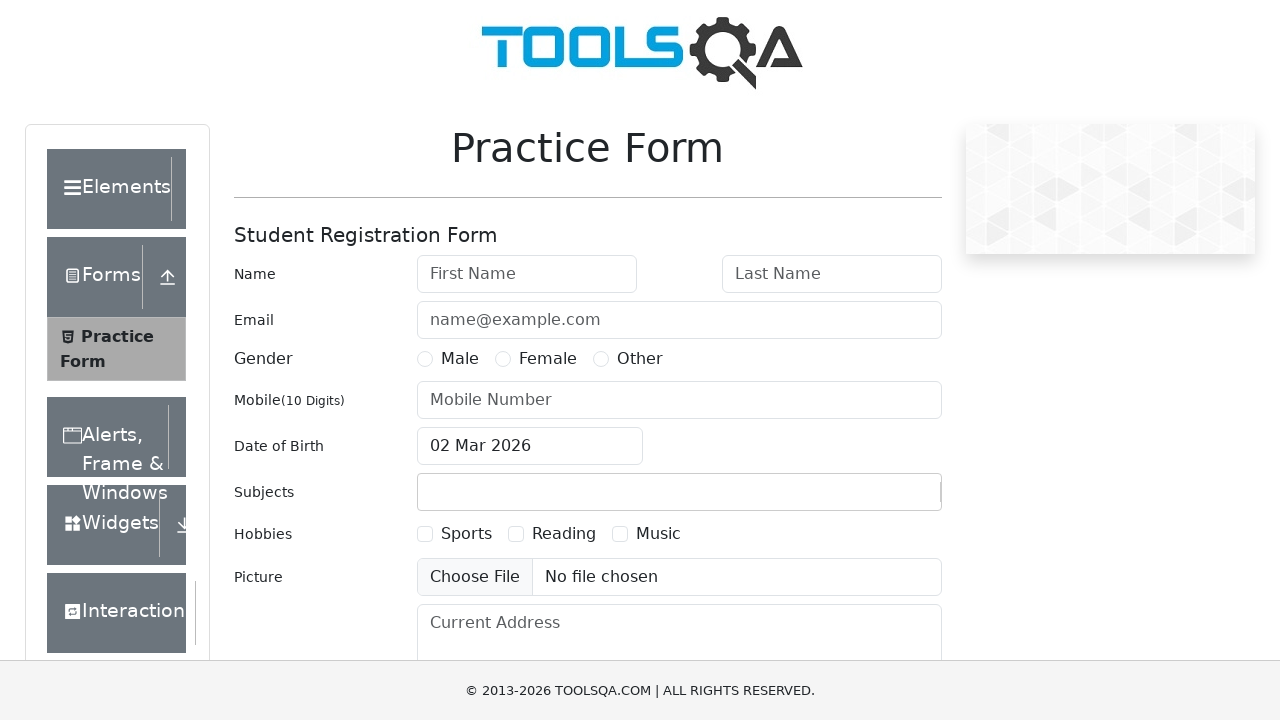

Filled first name field with 'Karan' on #firstName
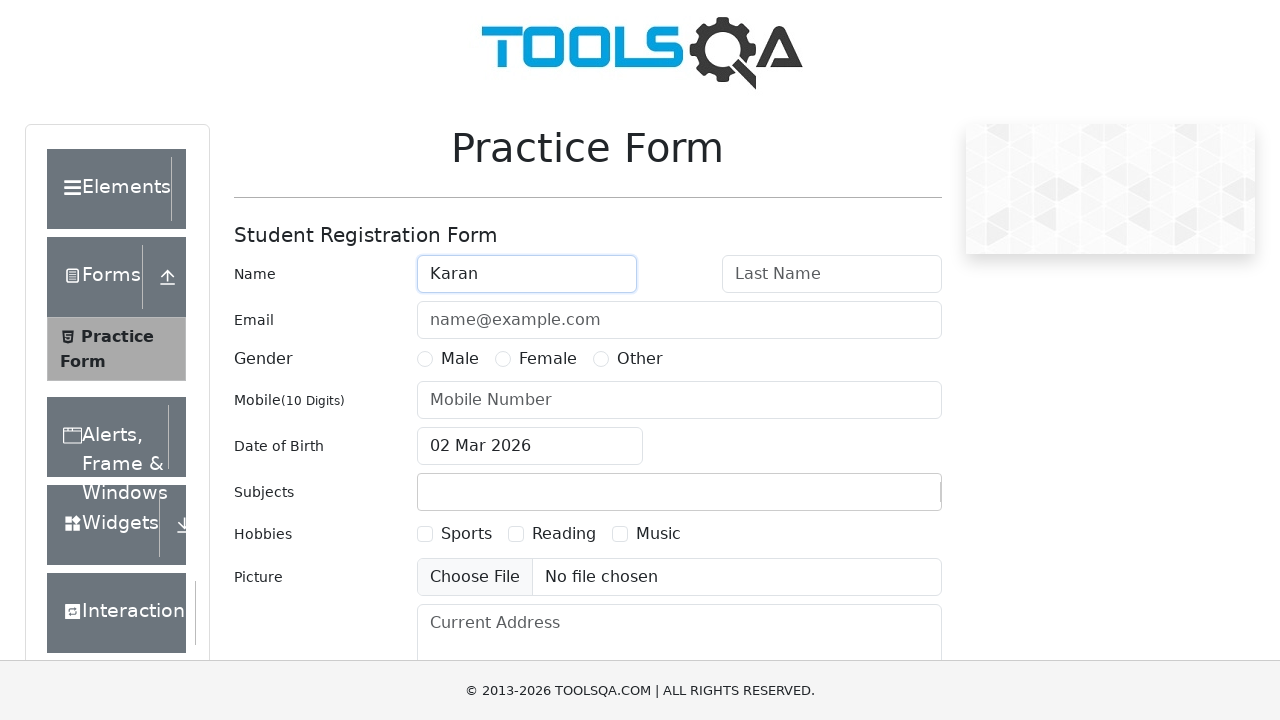

Filled last name field with 'Bajwa' on #lastName
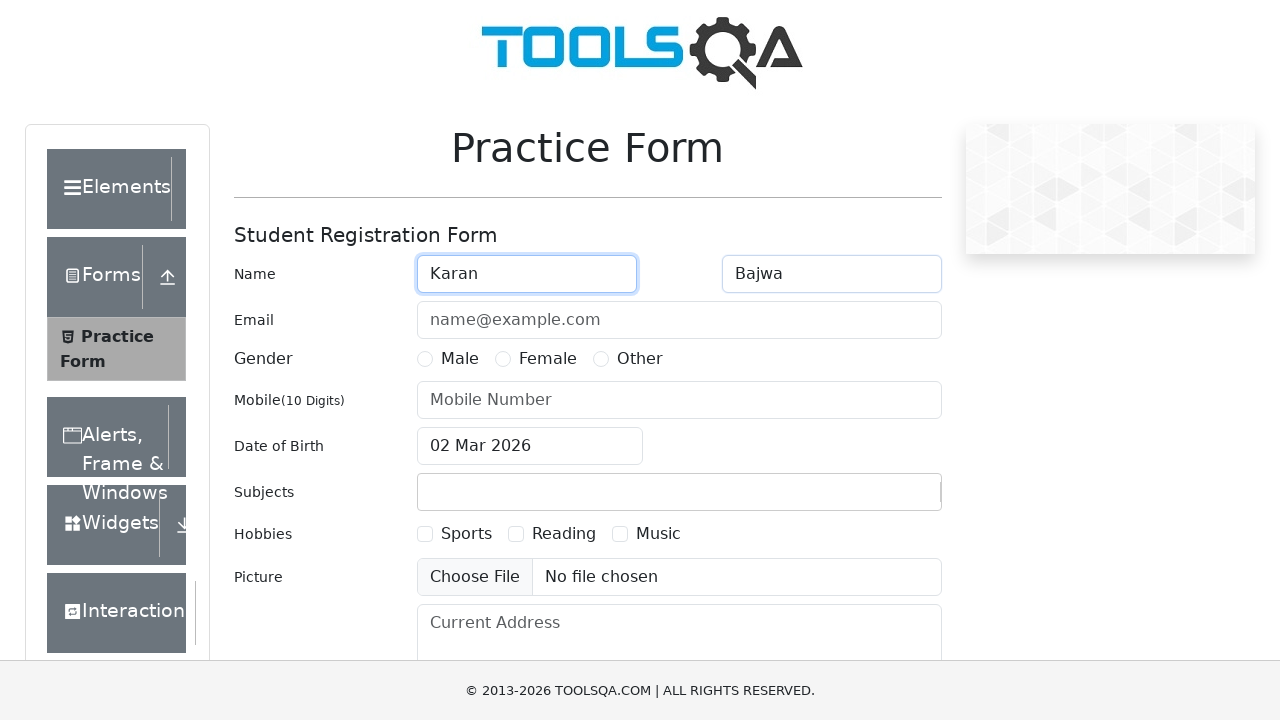

Filled email field with 'karanbajwa0031@gmail.com' on #userEmail
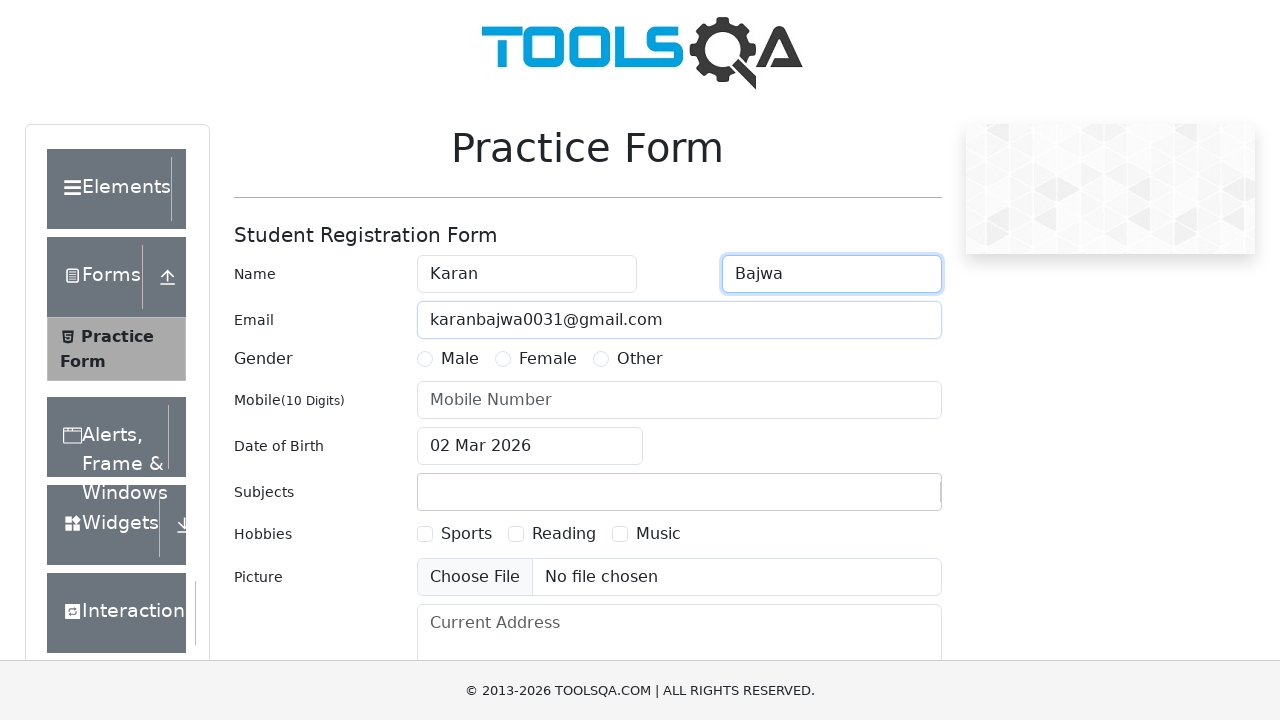

Selected Male gender option at (460, 359) on label[for='gender-radio-1']
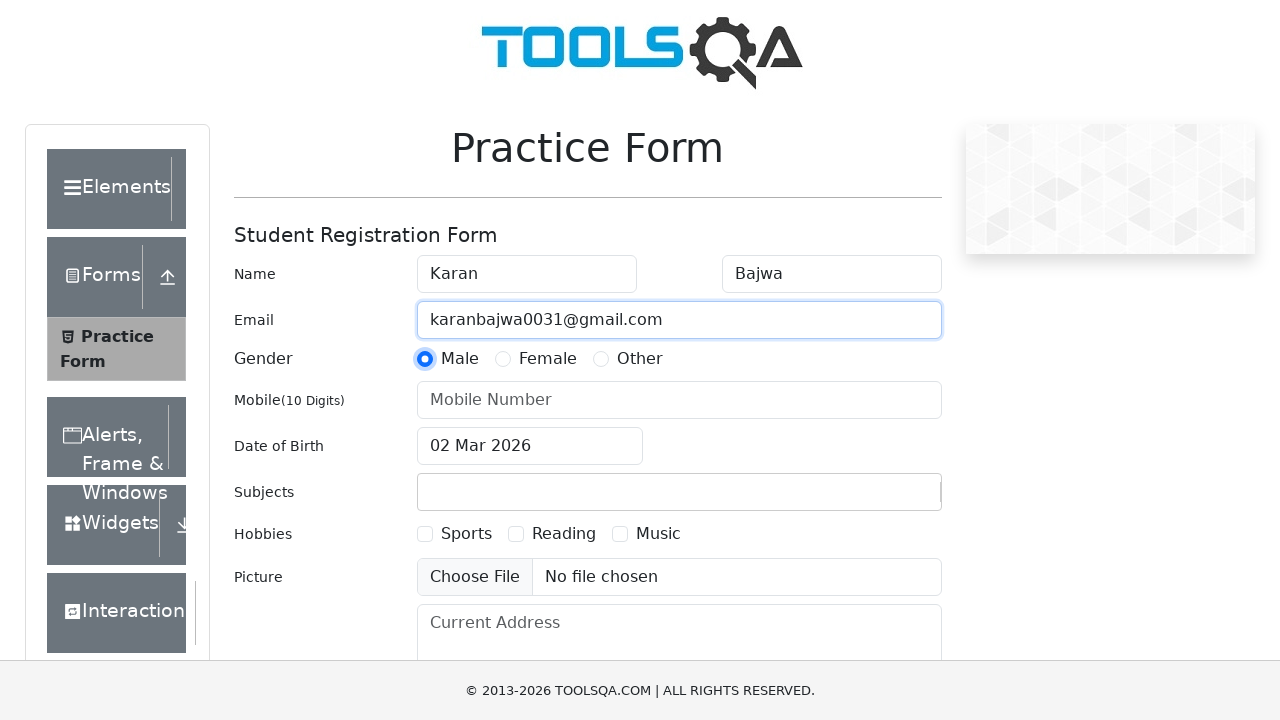

Filled phone number field with '7626929717' on #userNumber
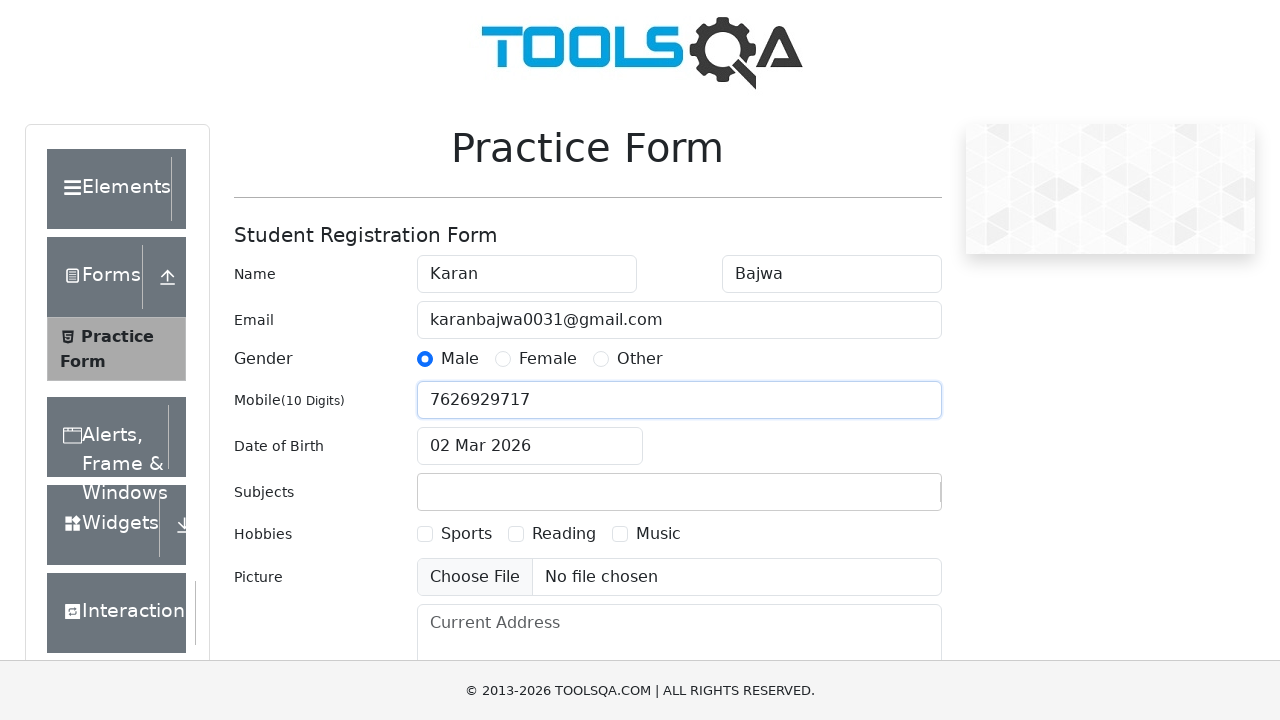

Clicked date of birth input field at (530, 446) on #dateOfBirthInput
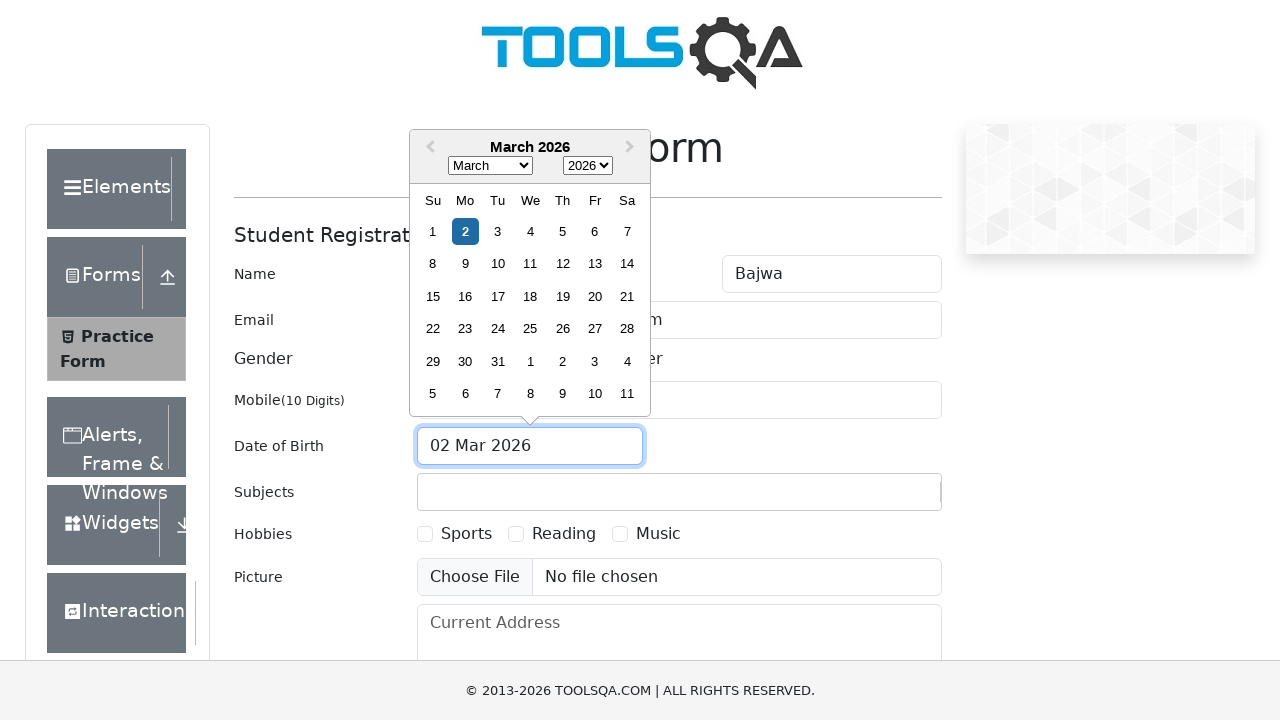

Selected June from month dropdown on .react-datepicker__month-select
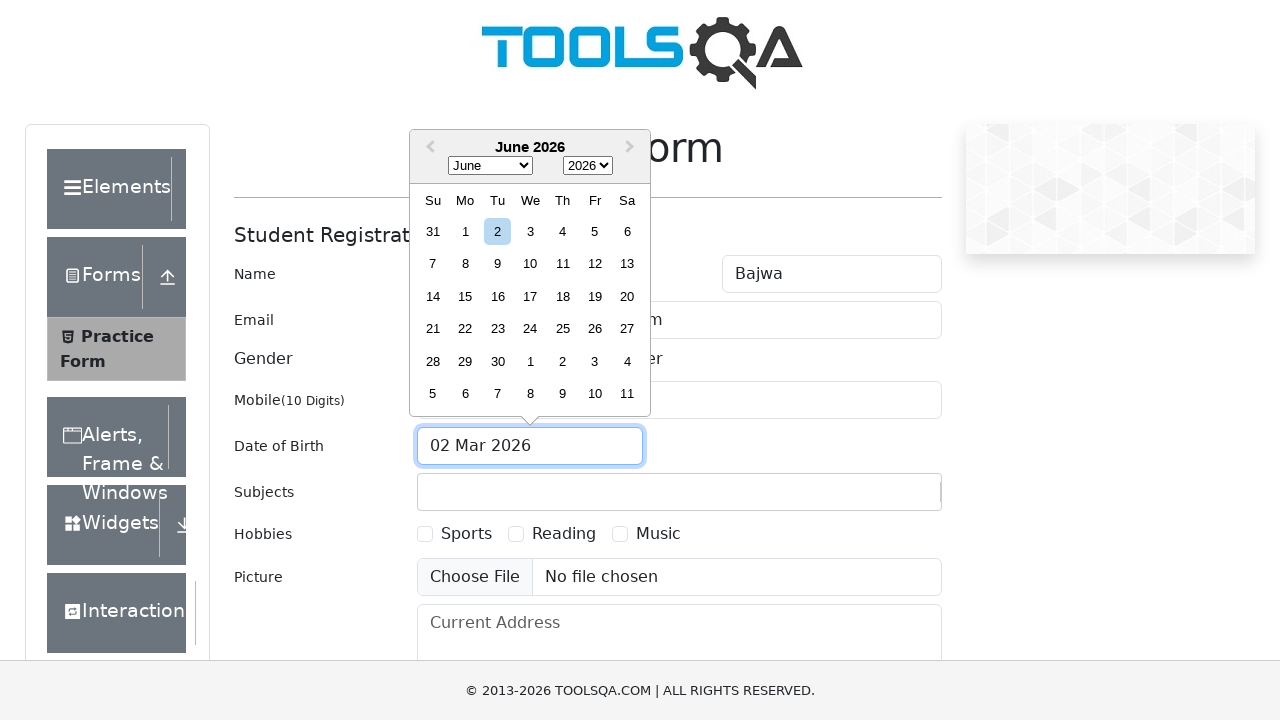

Selected 2003 from year dropdown on .react-datepicker__year-select
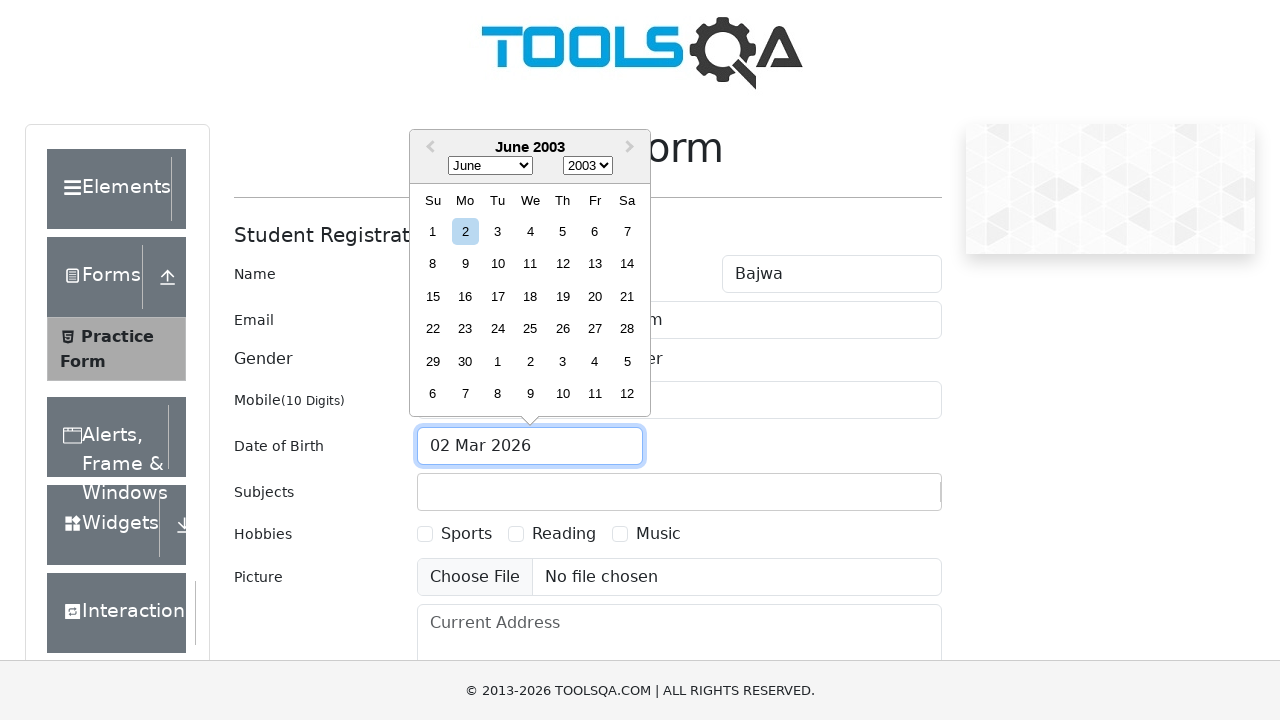

Selected day 7 from date picker at (627, 231) on xpath=//div[contains(@class, 'react-datepicker__day') and text()='7' and not(con
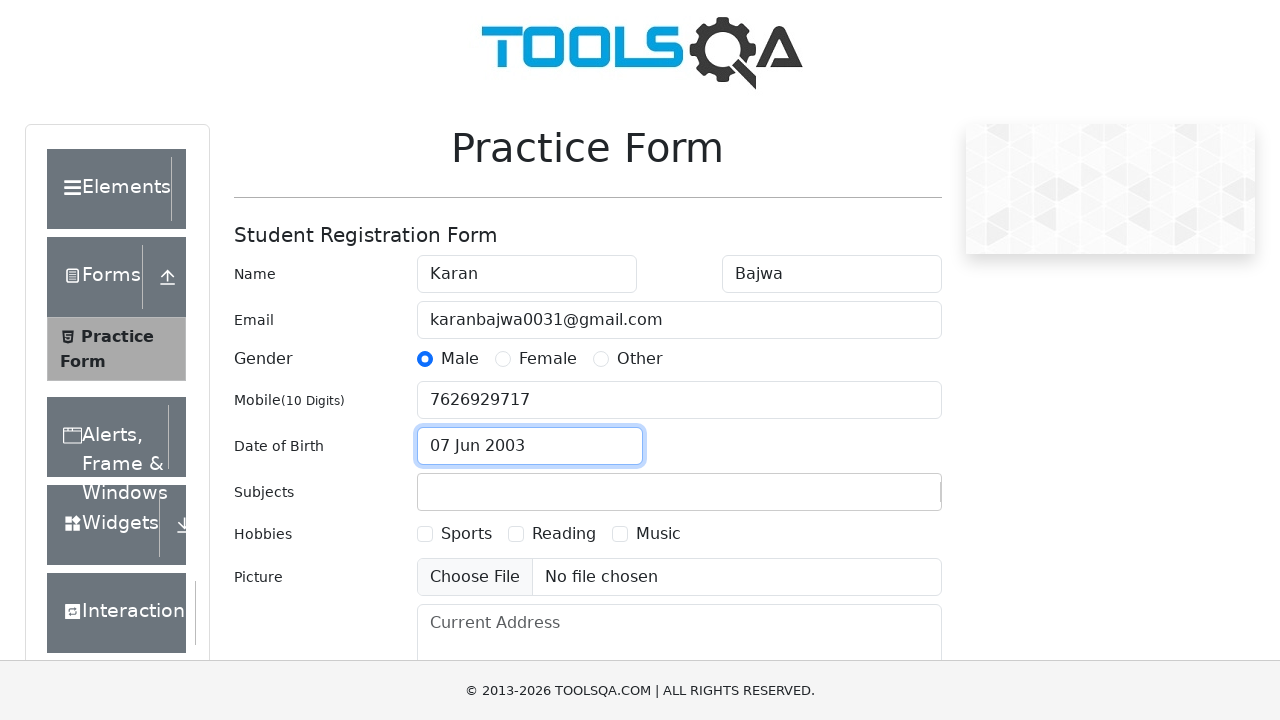

Filled subjects input with 'Science' on #subjectsInput
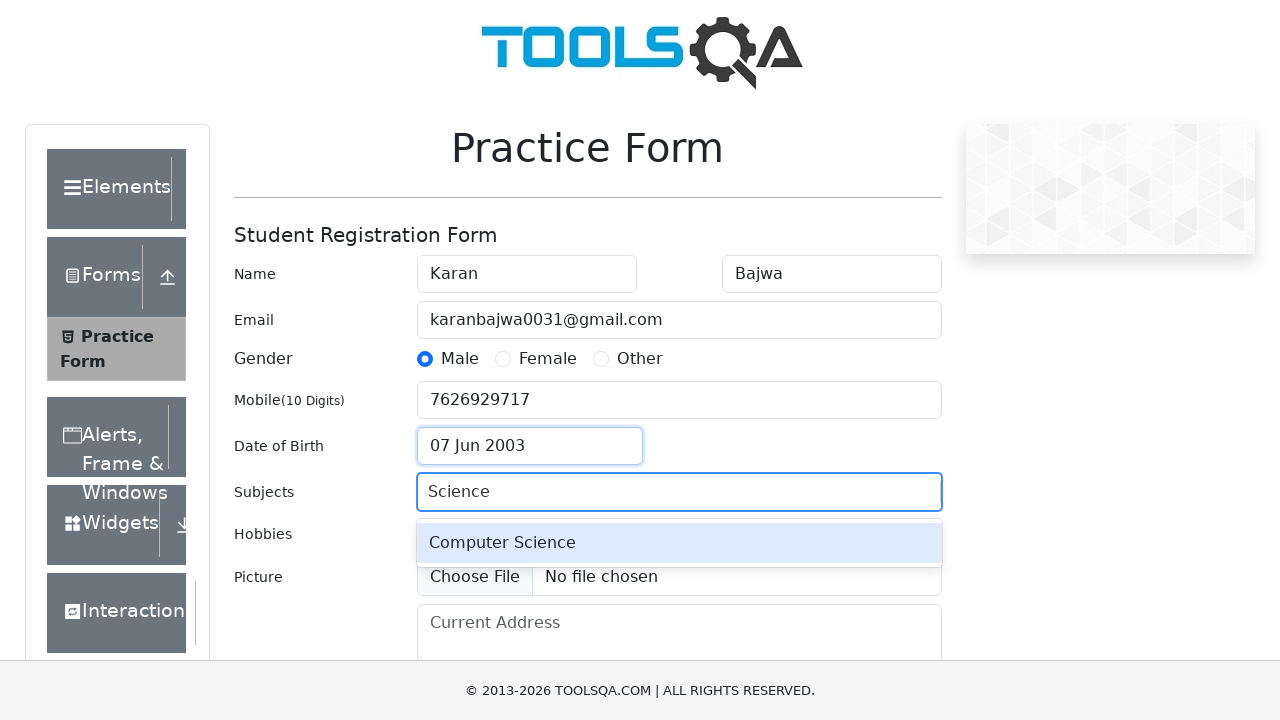

Pressed Enter to confirm Science subject selection on #subjectsInput
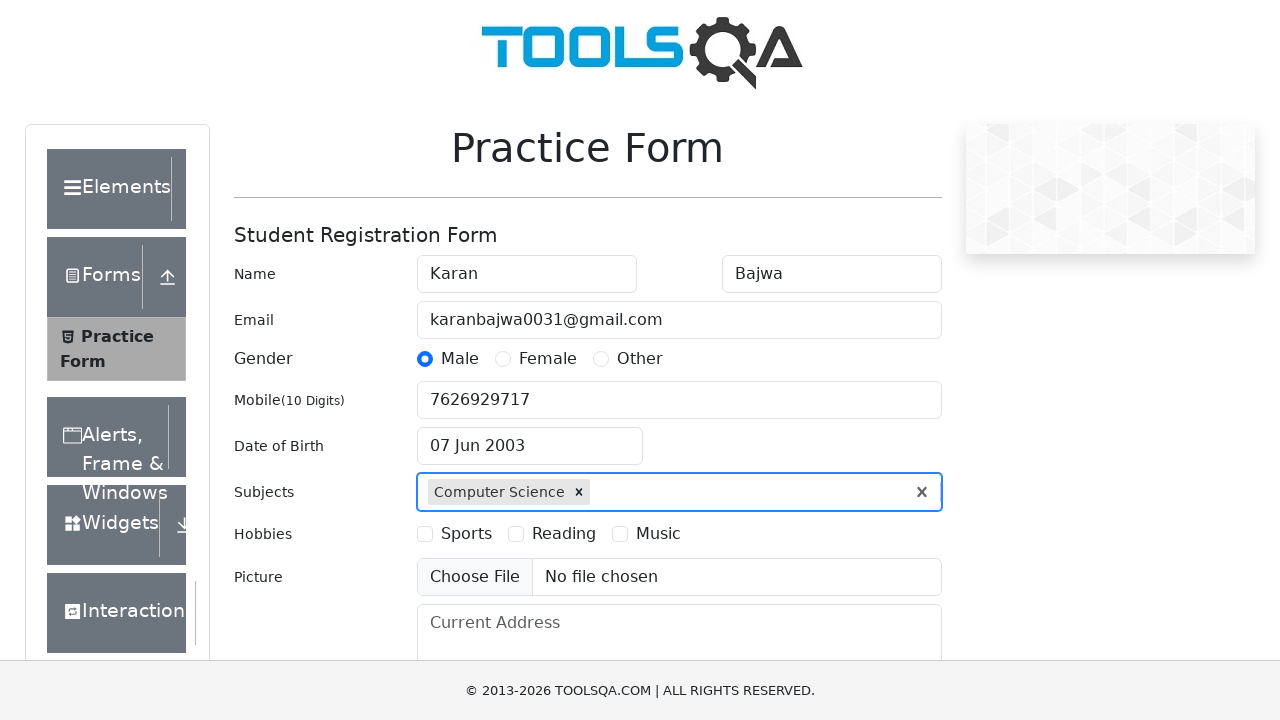

Selected Music hobby checkbox at (658, 534) on label[for='hobbies-checkbox-3']
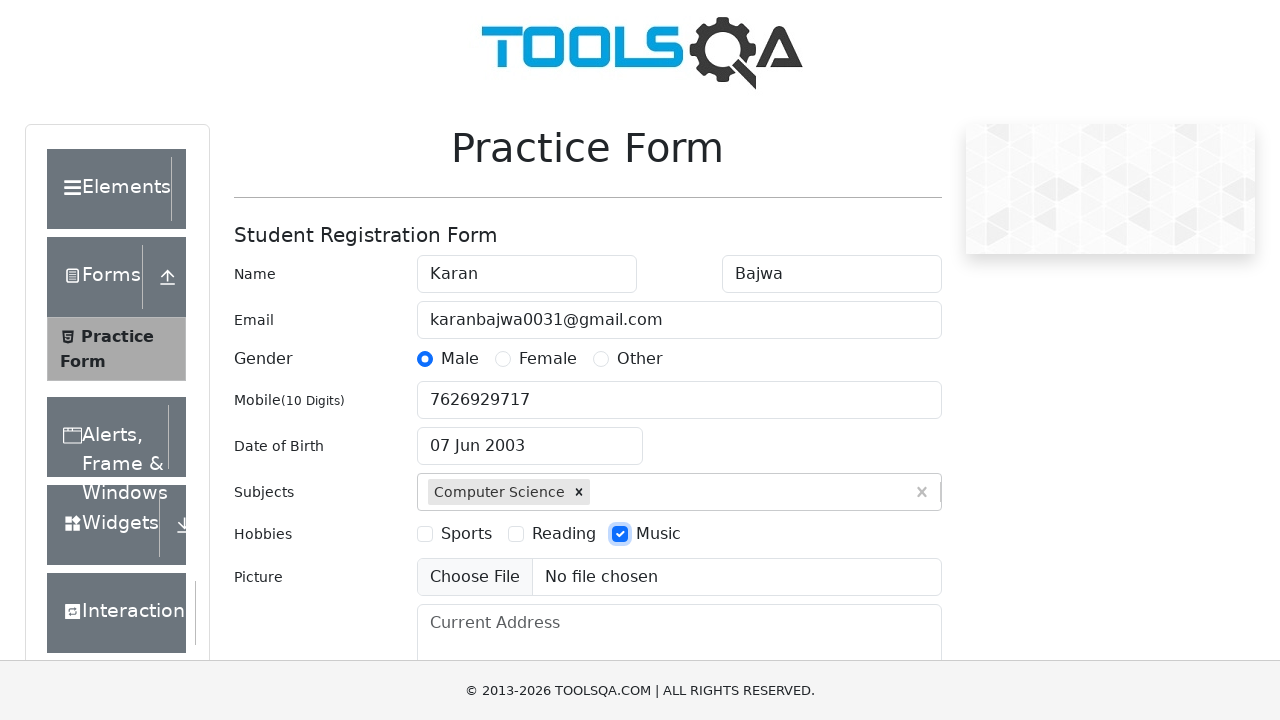

Filled current address with 'La Casa PG, Gurugram, Haryana' on #currentAddress
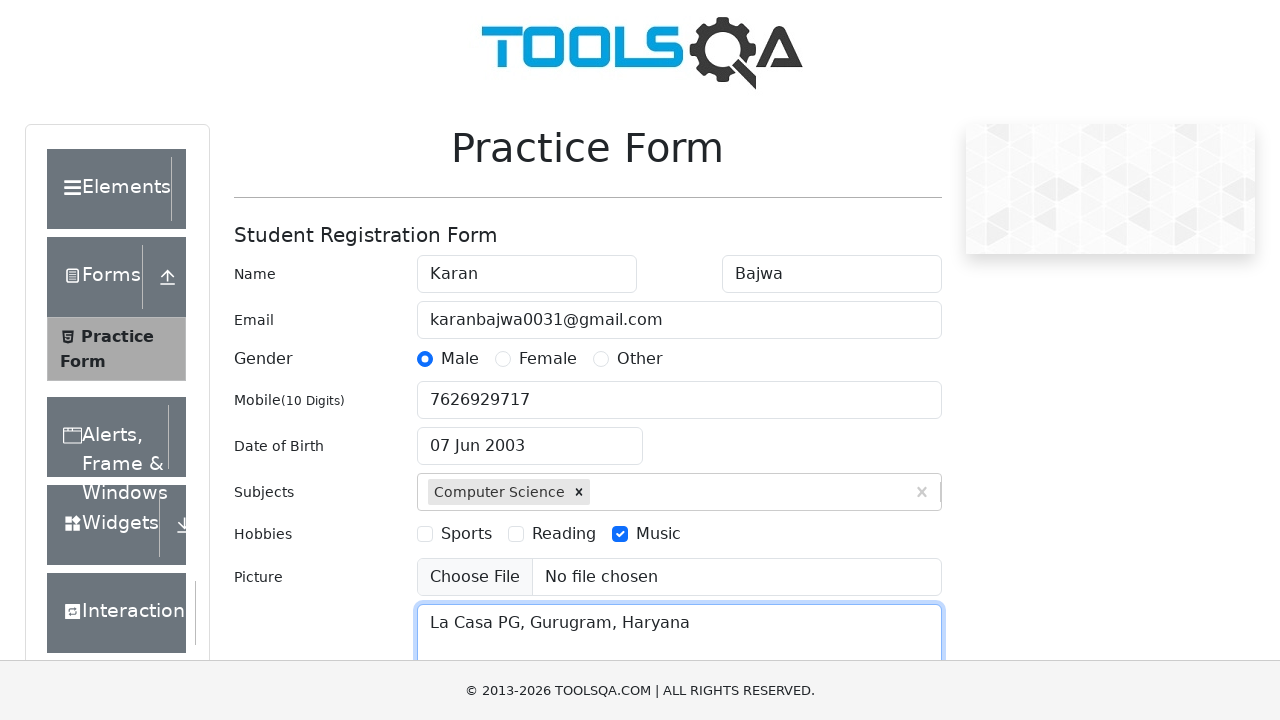

Filled state input with 'Haryana' on #react-select-3-input
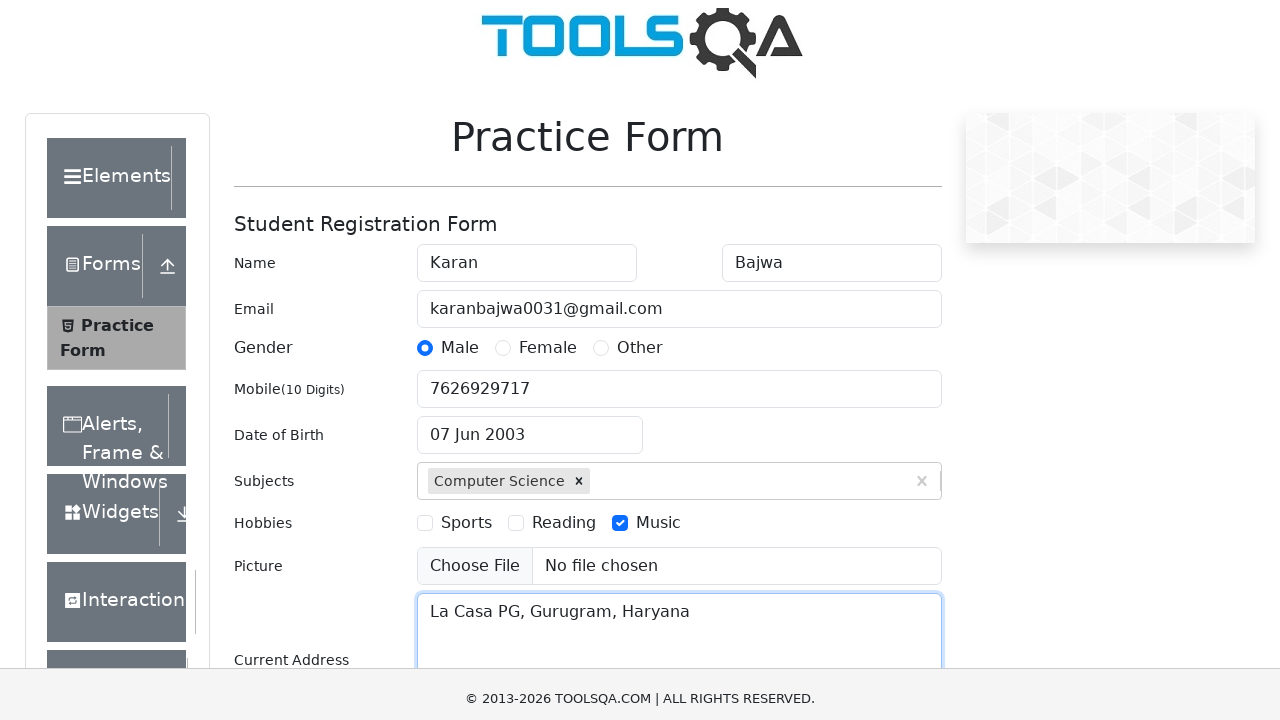

Pressed Enter to confirm Haryana state selection on #react-select-3-input
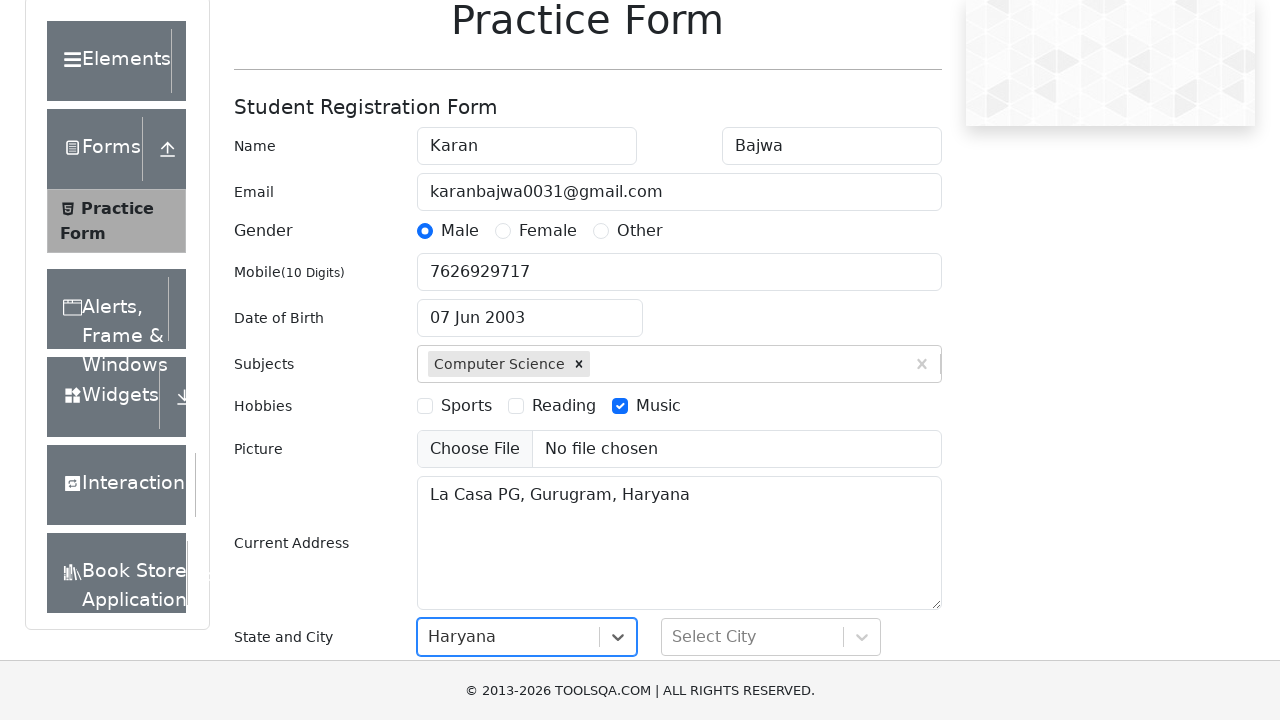

Filled city input with 'Panipat' on #react-select-4-input
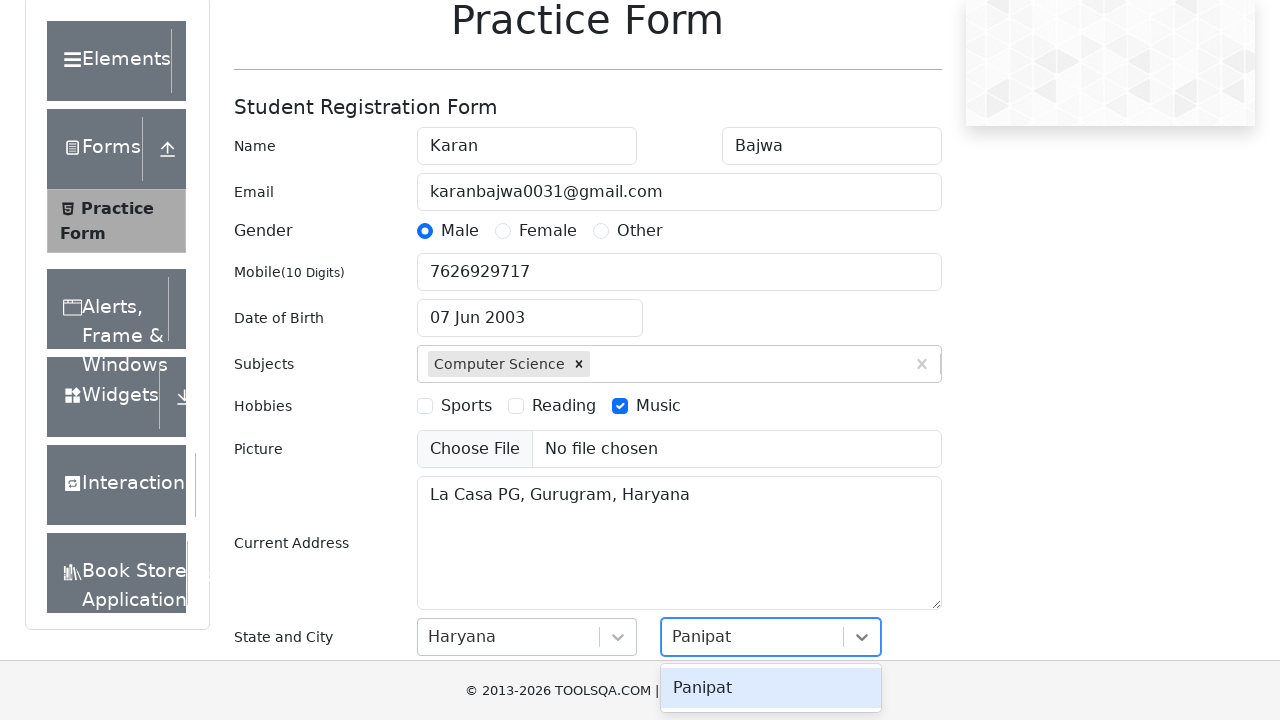

Pressed Enter to confirm Panipat city selection on #react-select-4-input
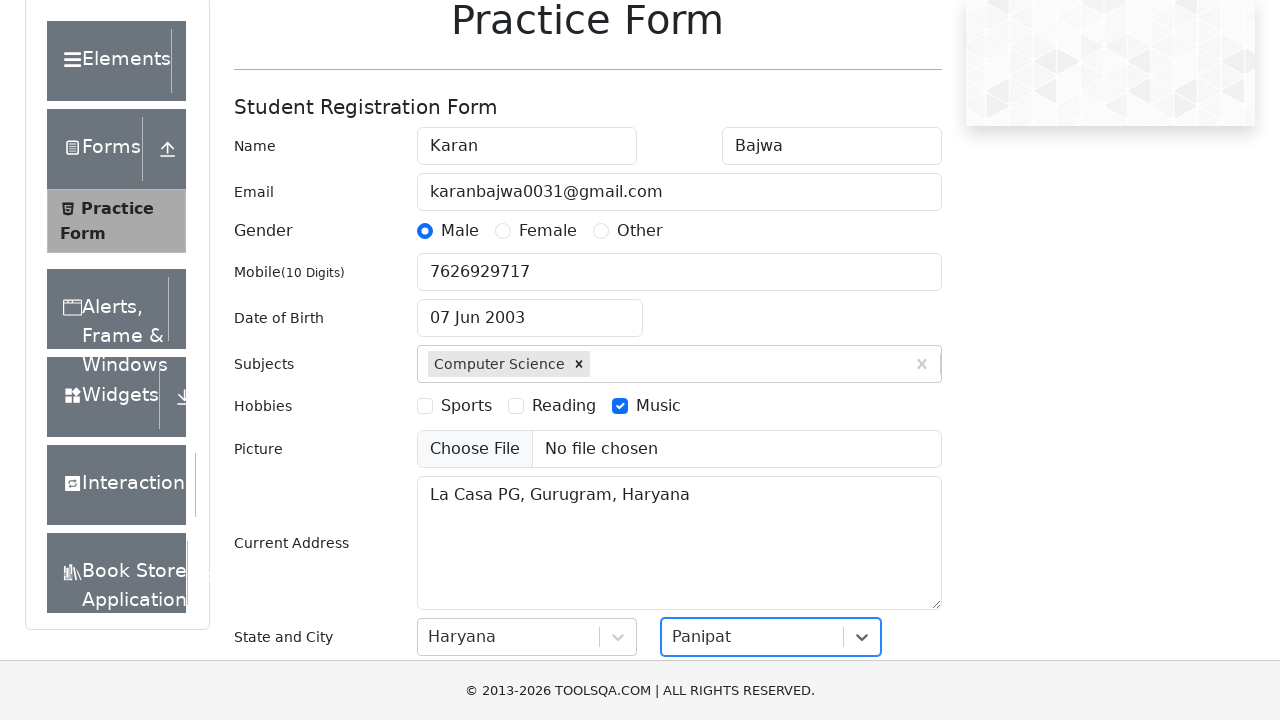

Clicked submit button to submit the registration form at (885, 499) on #submit
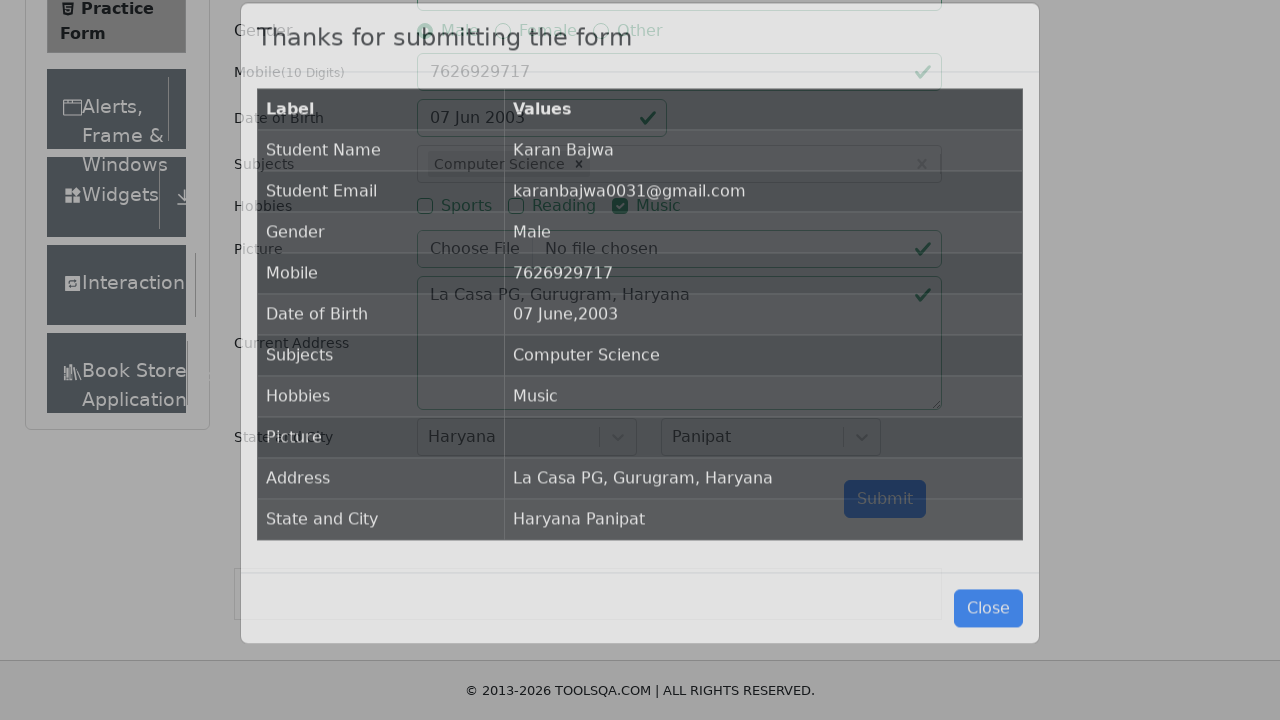

Form submission confirmation modal appeared
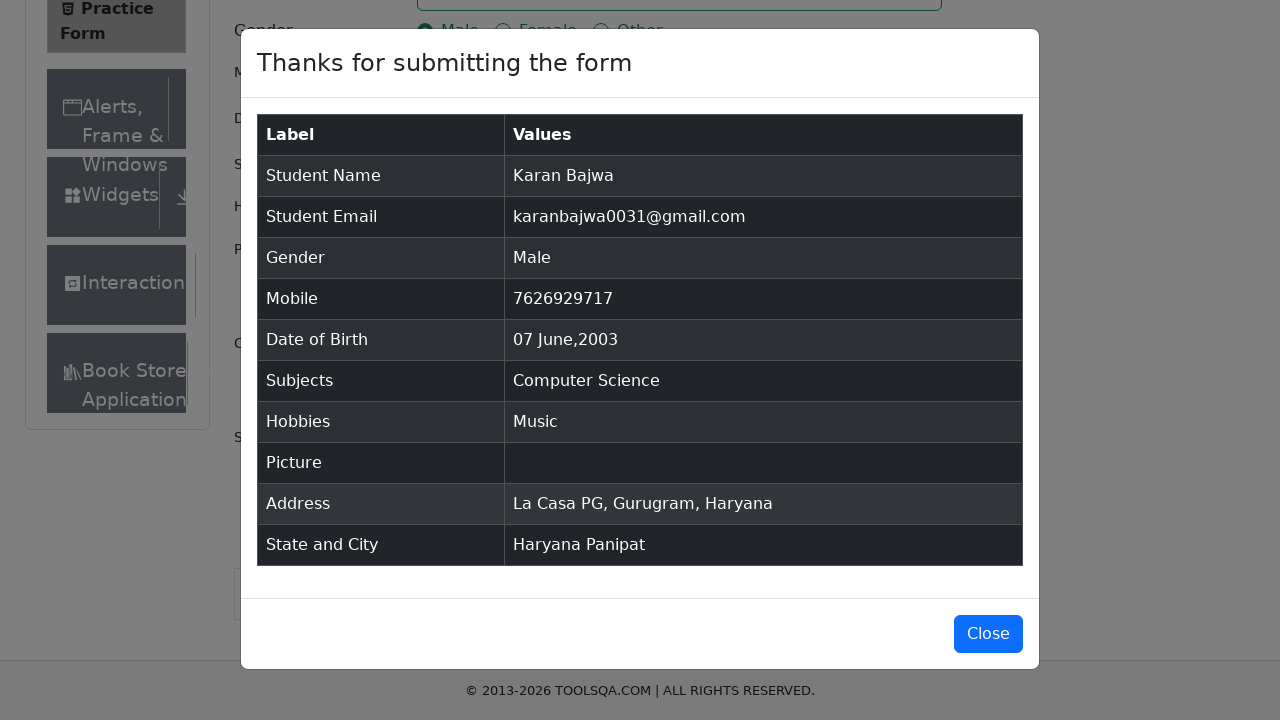

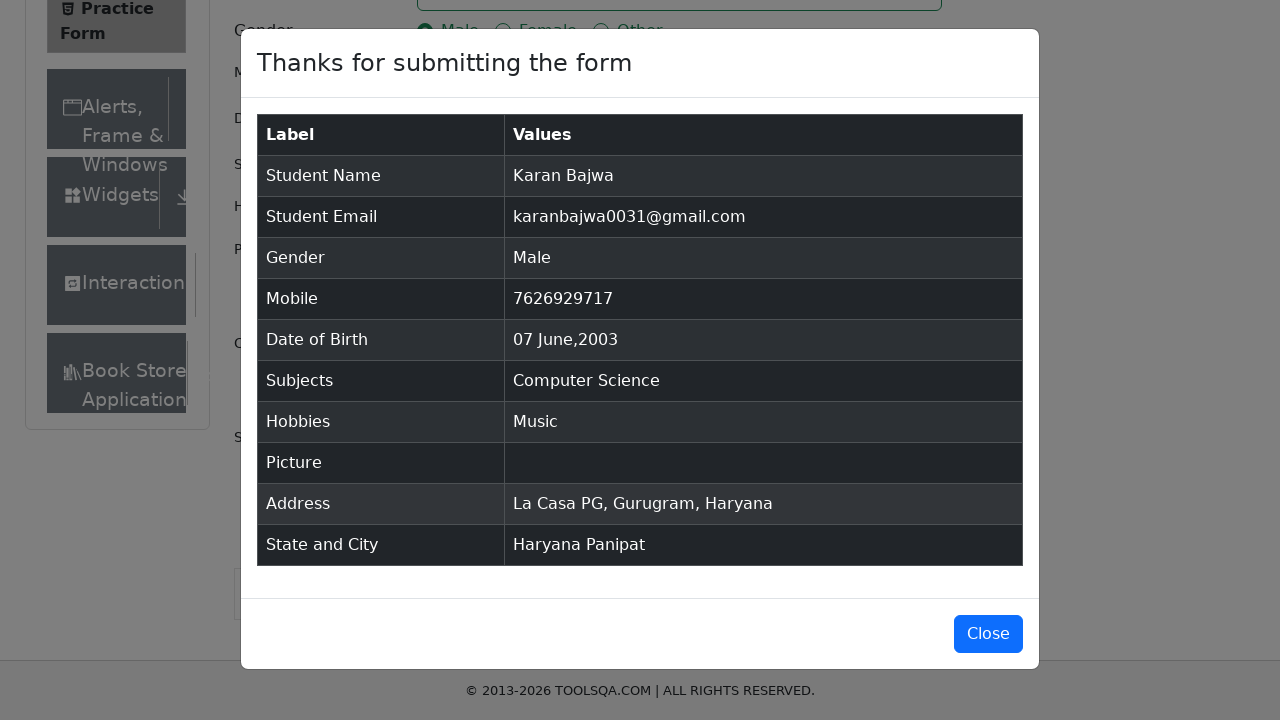